Navigates to WiseQuarter homepage, refreshes the page, and verifies the URL contains "wisequarter"

Starting URL: https://www.wisequarter.com

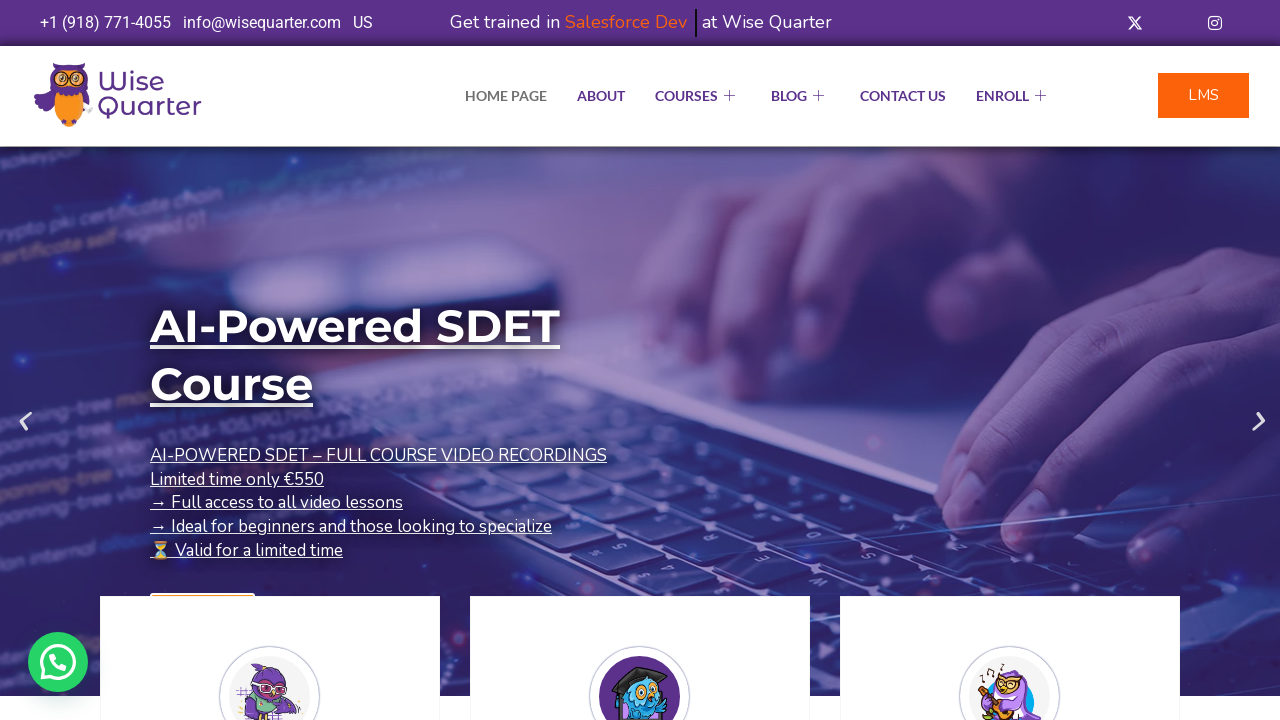

Waited 2 seconds
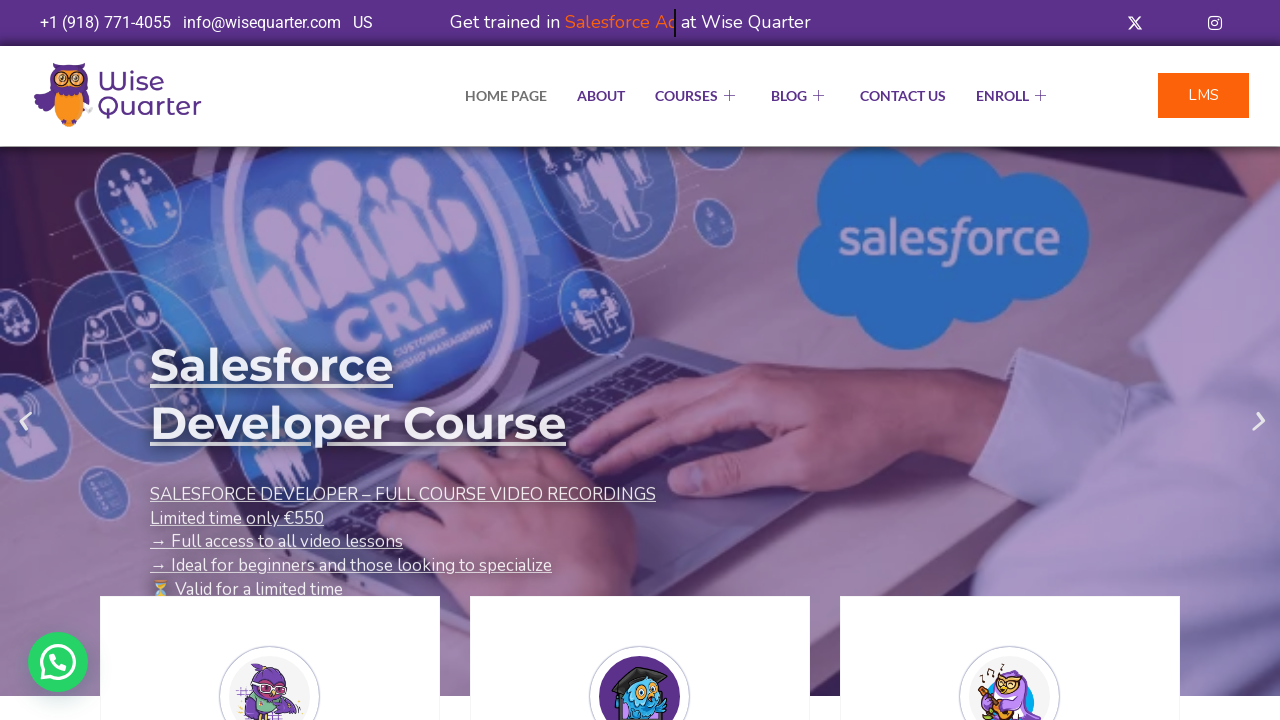

Reloaded the WiseQuarter homepage
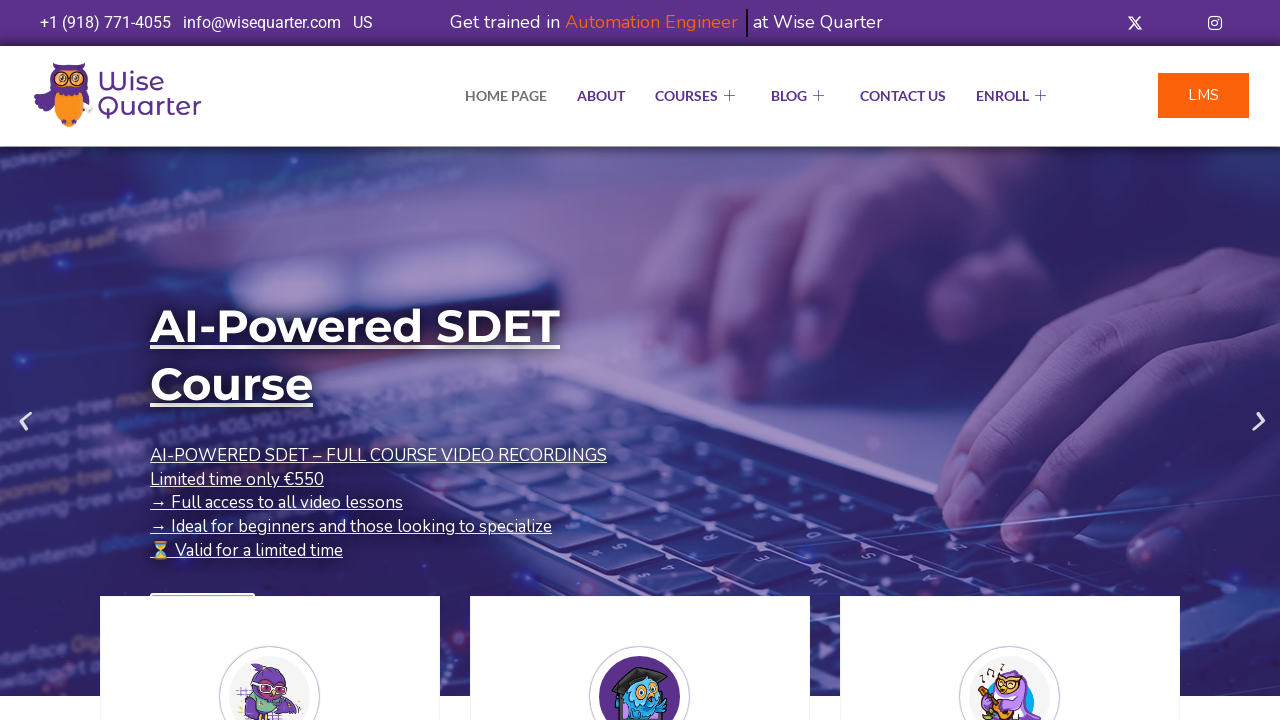

Verified URL contains 'wisequarter'
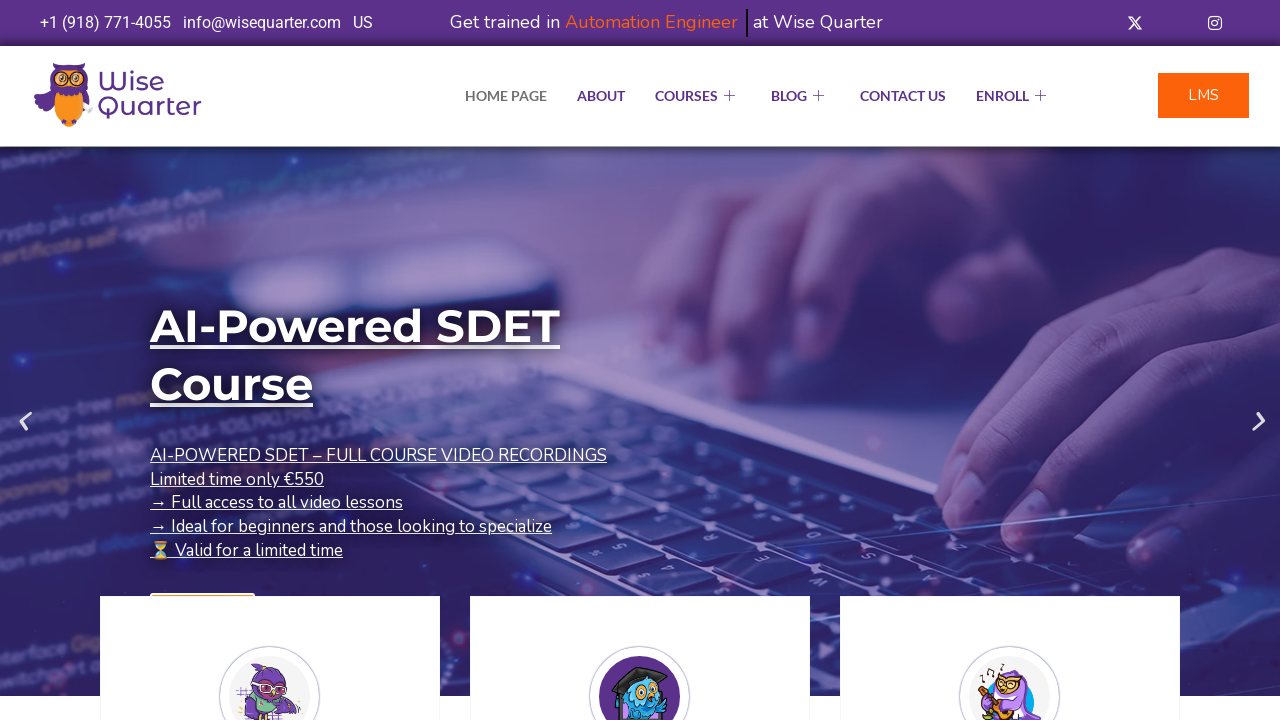

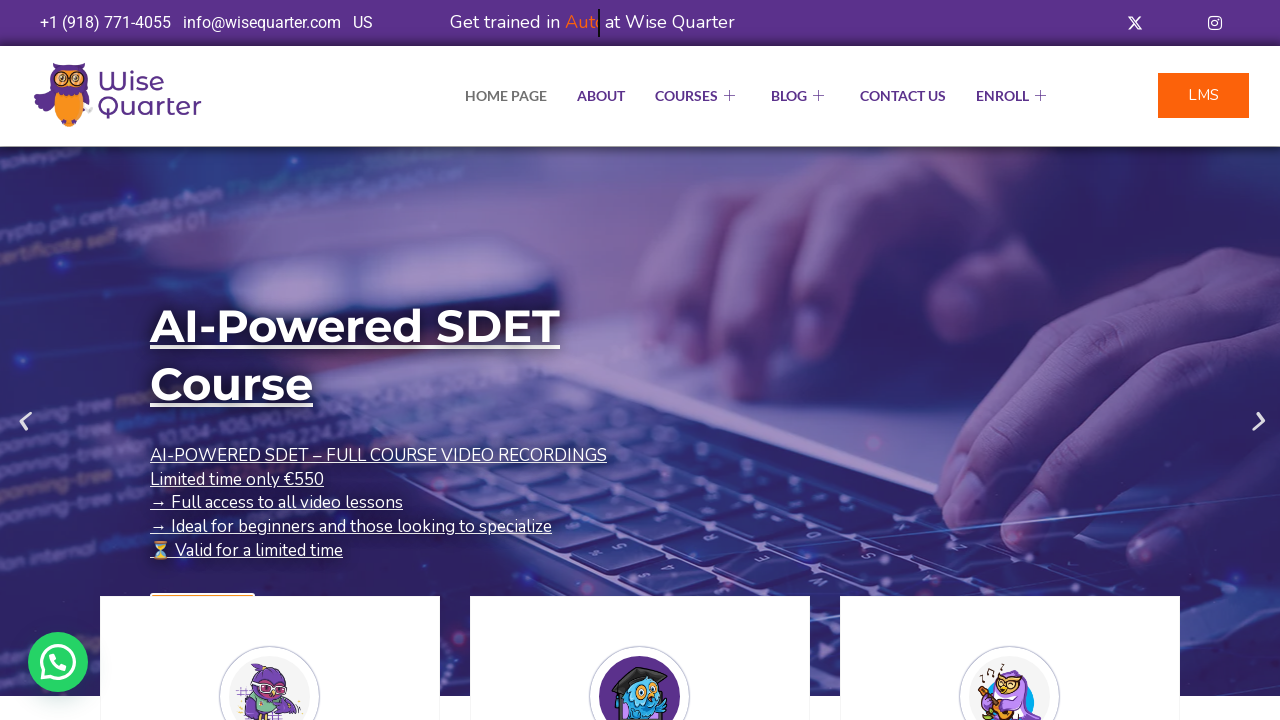